Navigates to Ohio Lottery scratch-offs prizes remaining page, clicks a display button to reveal content, and waits for the prize list wrapper to load.

Starting URL: https://www.ohiolottery.com/games/scratch-offs/prizes-remaining

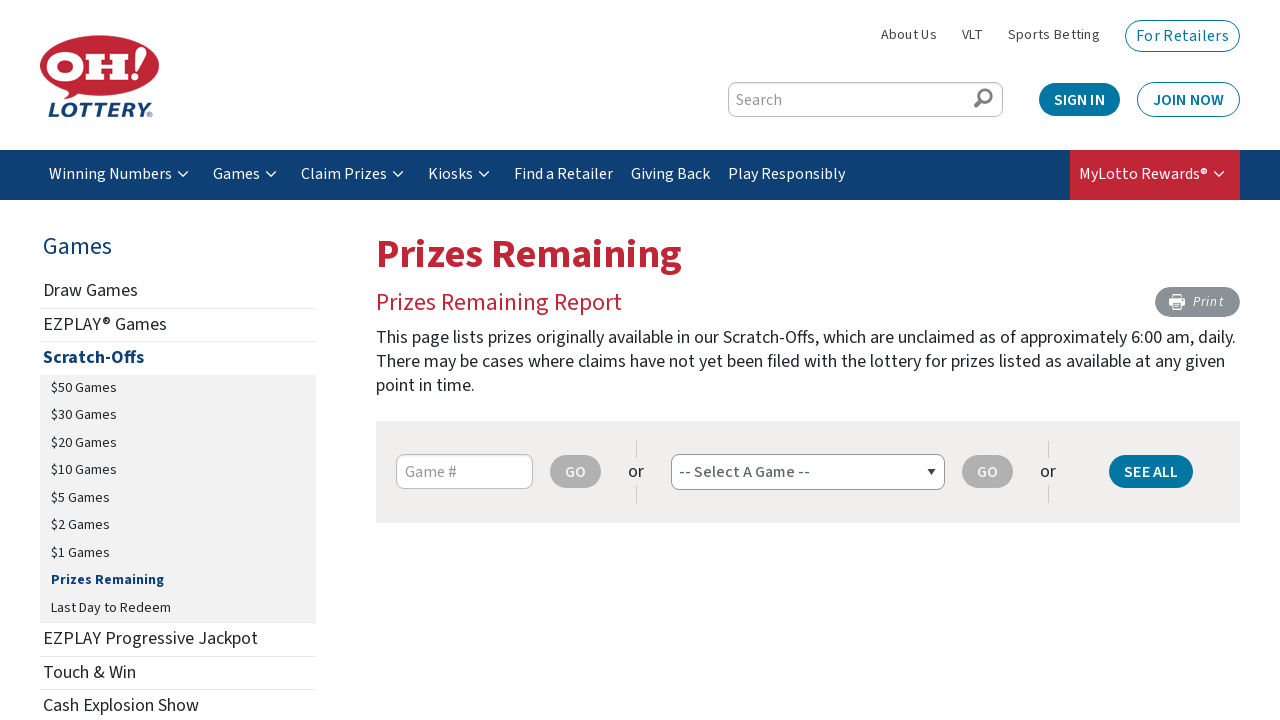

Located the display button (third button with class btn_dcfConfirmRetailerForm)
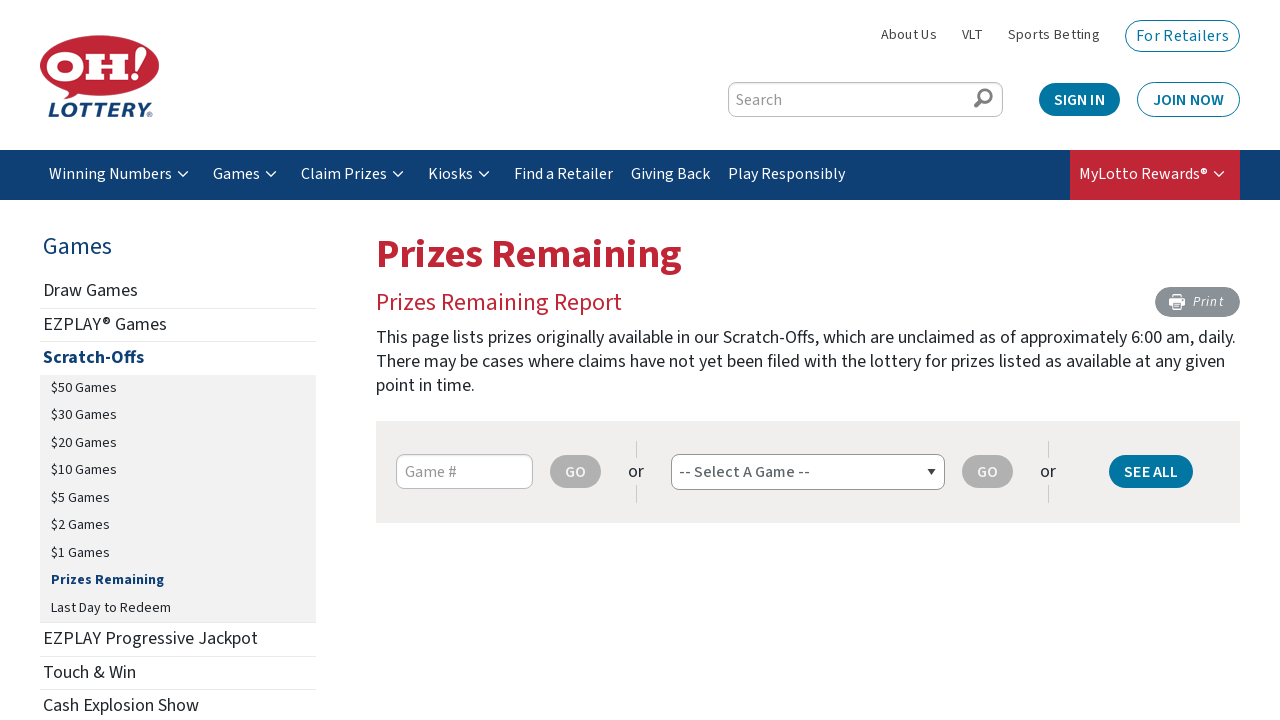

Display button became visible
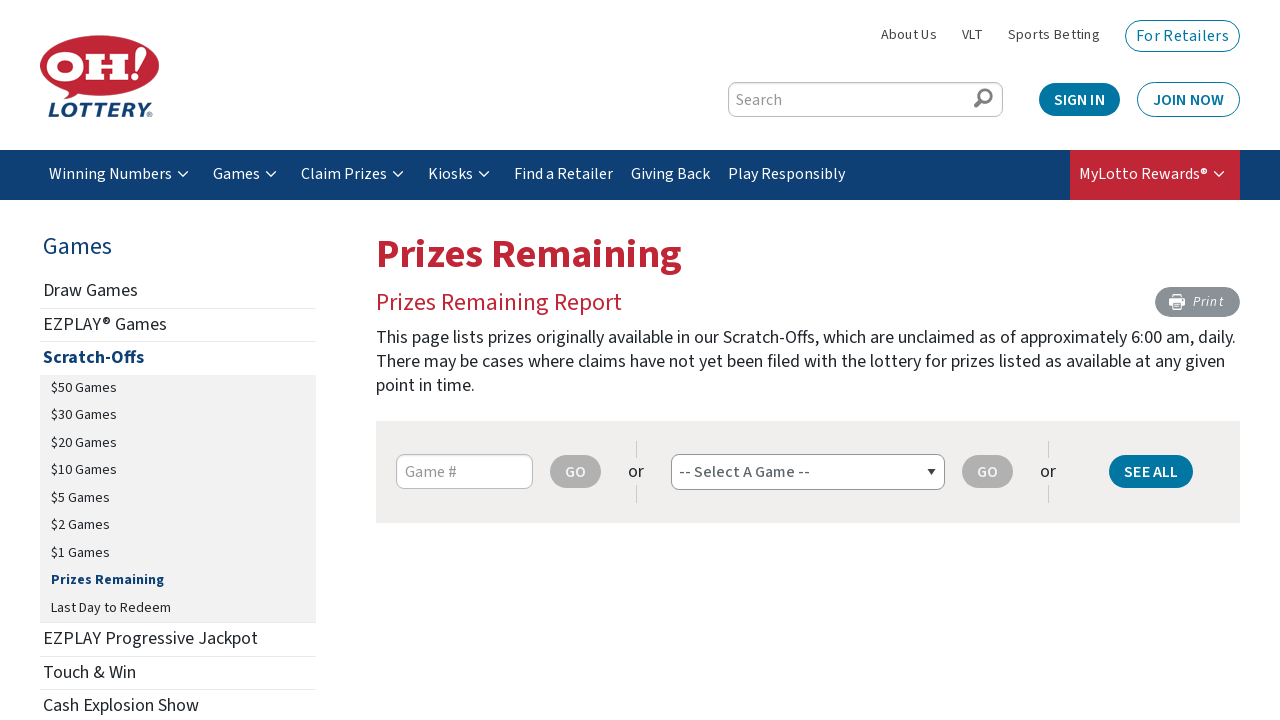

Clicked the display button to reveal content at (1151, 472) on button.button.btn_dcfConfirmRetailerForm >> nth=2
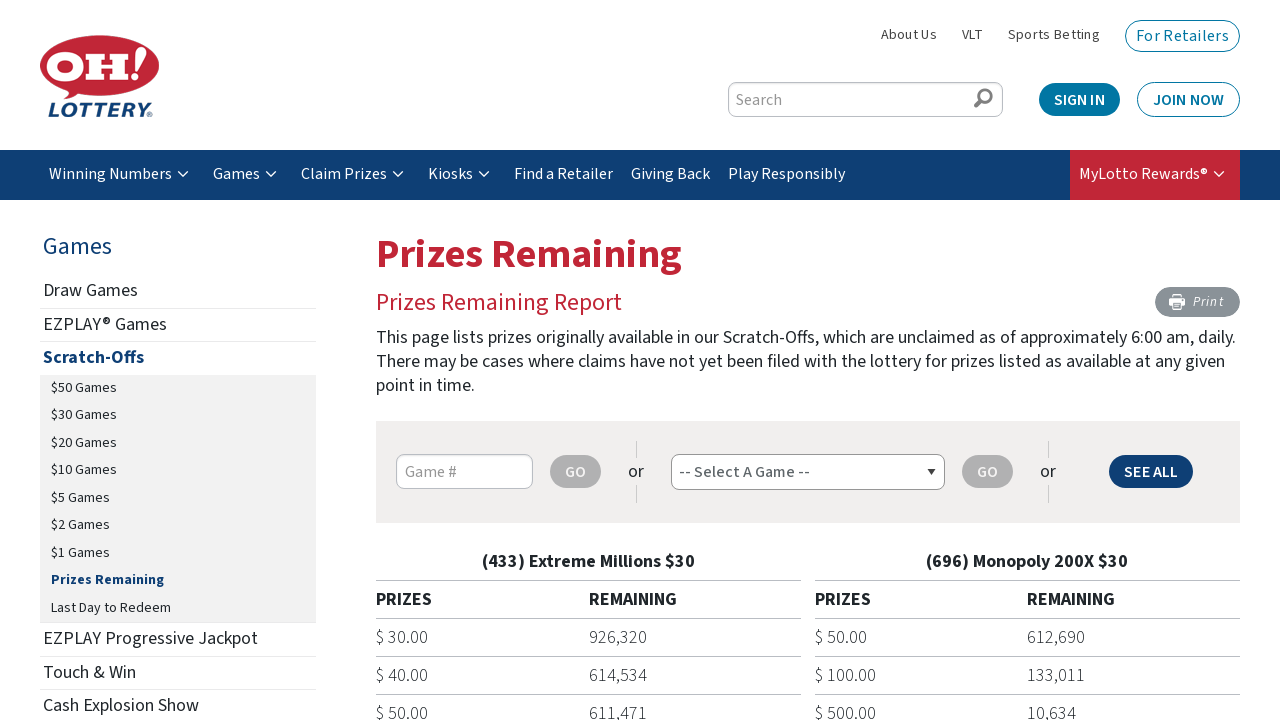

Prize list wrapper loaded successfully
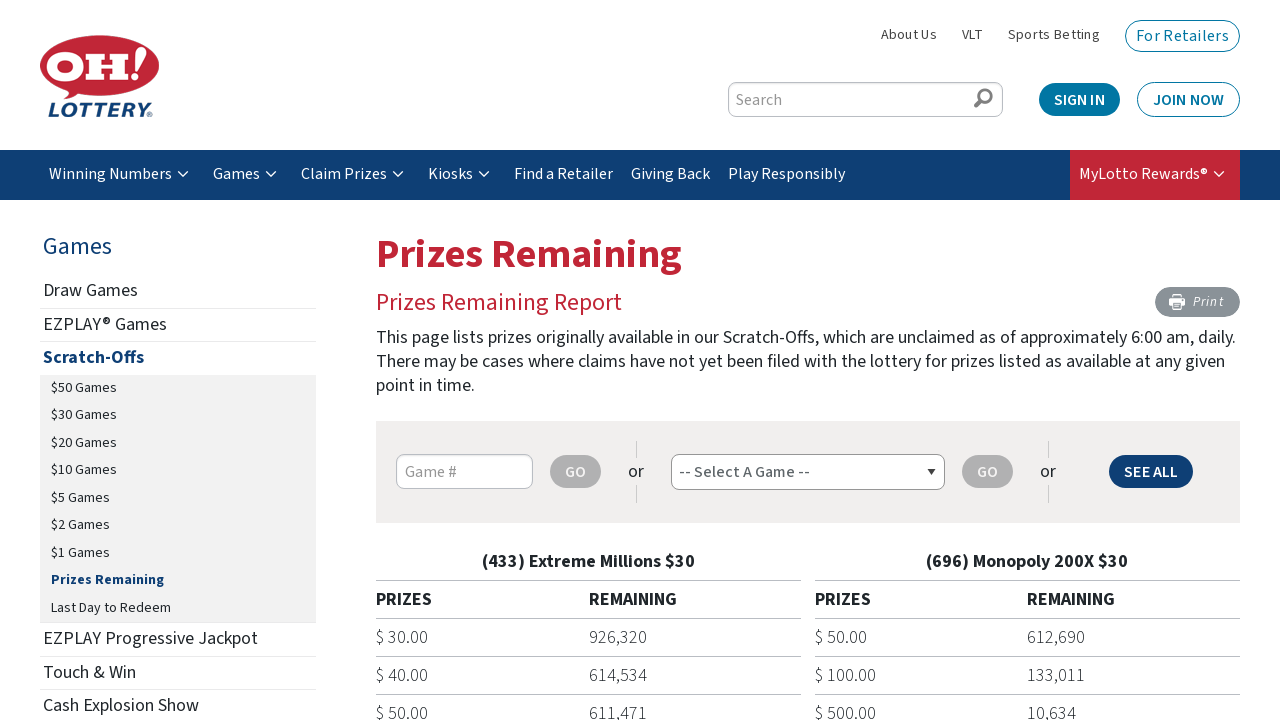

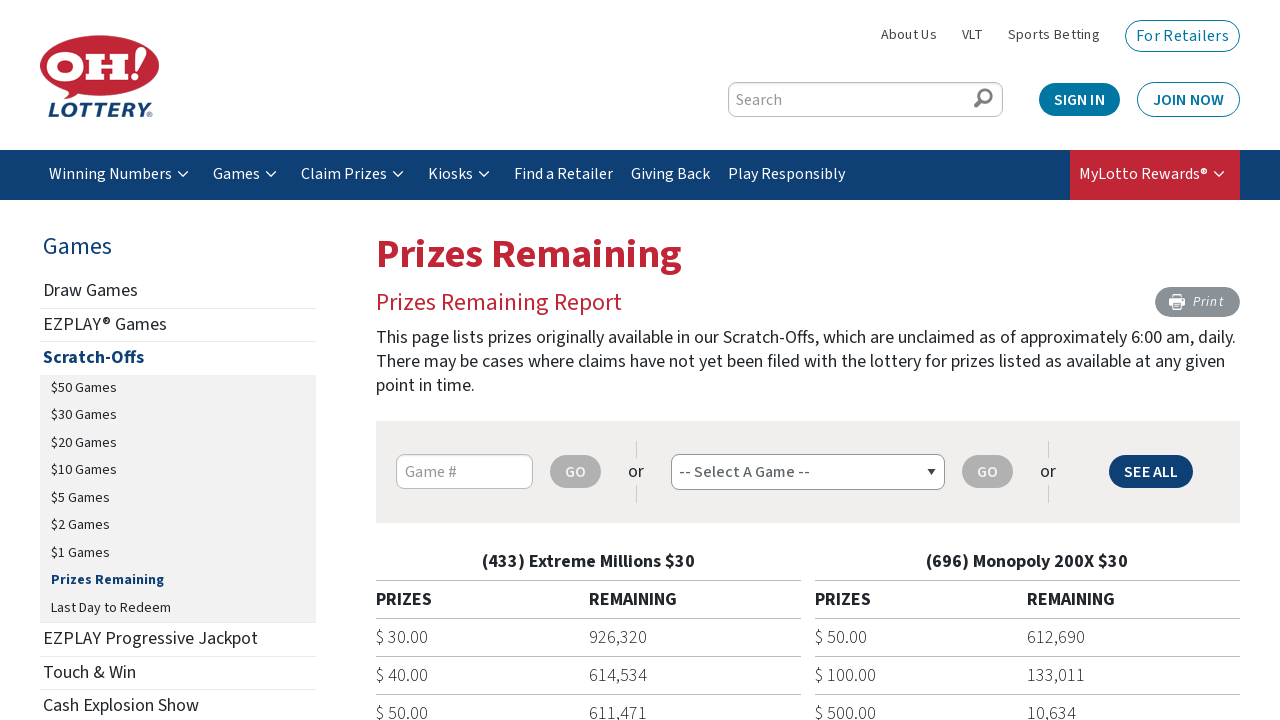